Tests alert handling functionality by clicking a button that triggers an alert and accepting it

Starting URL: http://www.omayo.blogspot.com

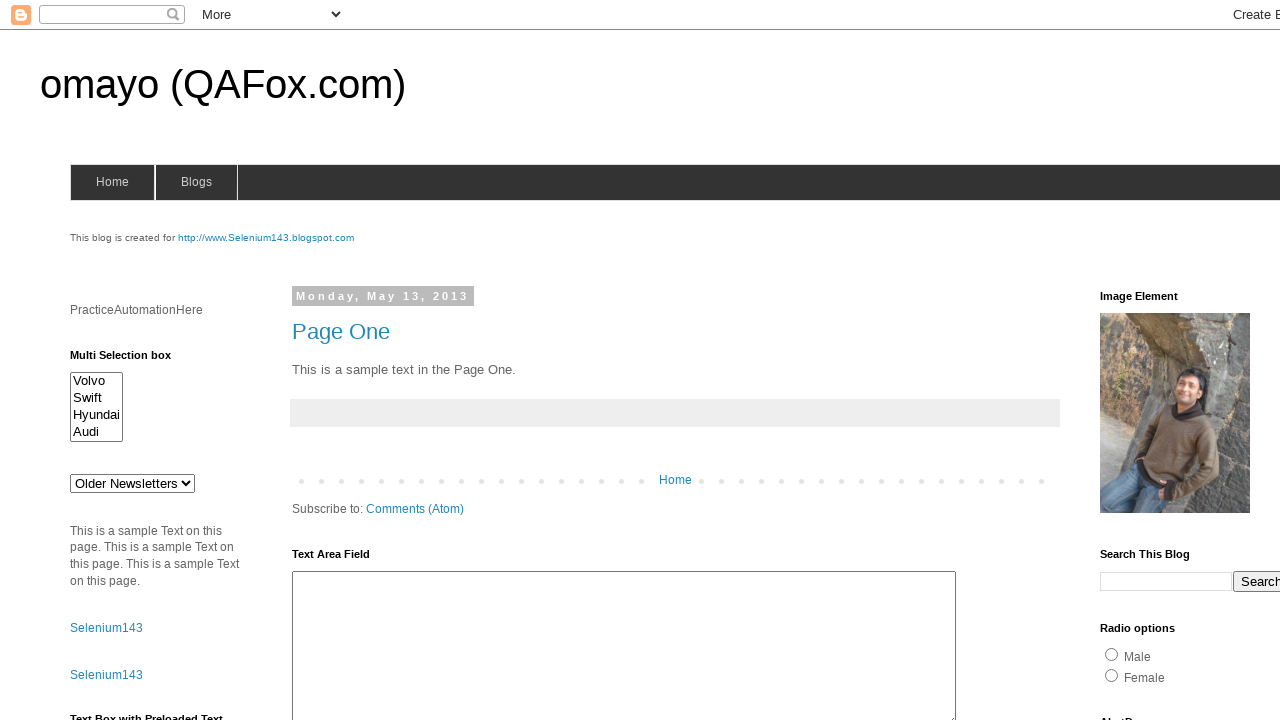

Clicked alert button to trigger alert dialog at (1154, 361) on #alert1
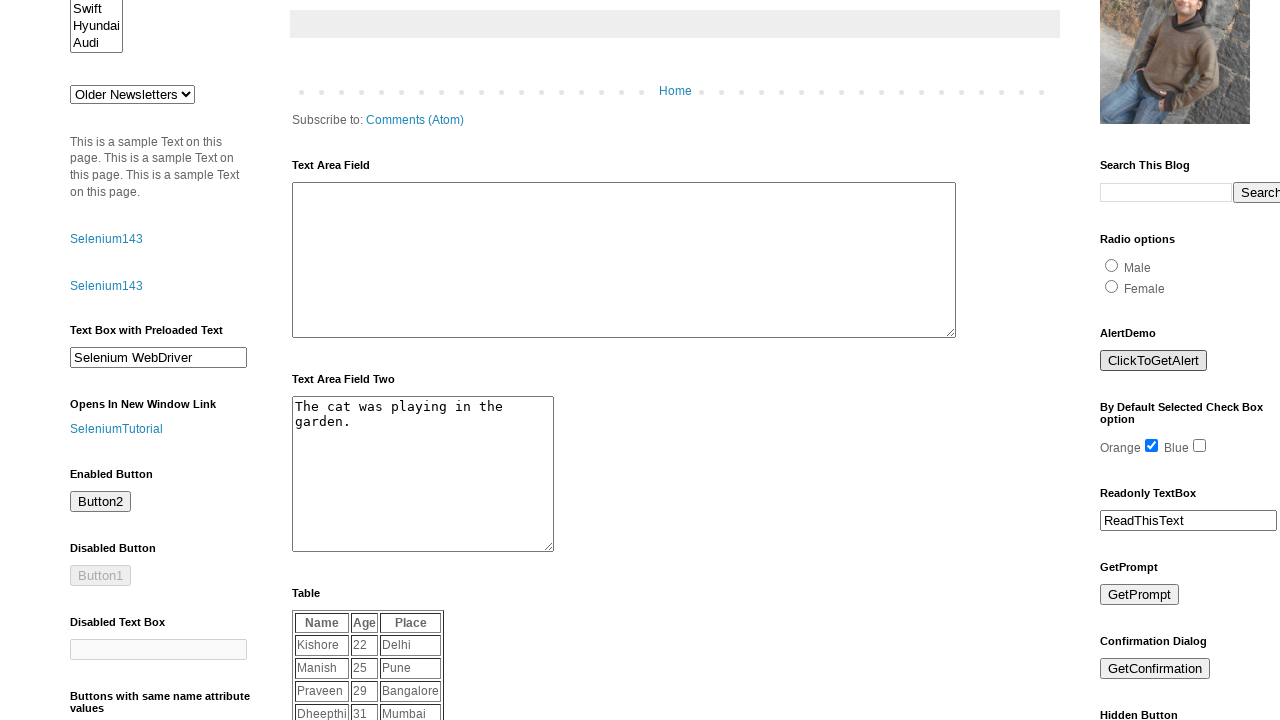

Set up alert handler to accept dialogs
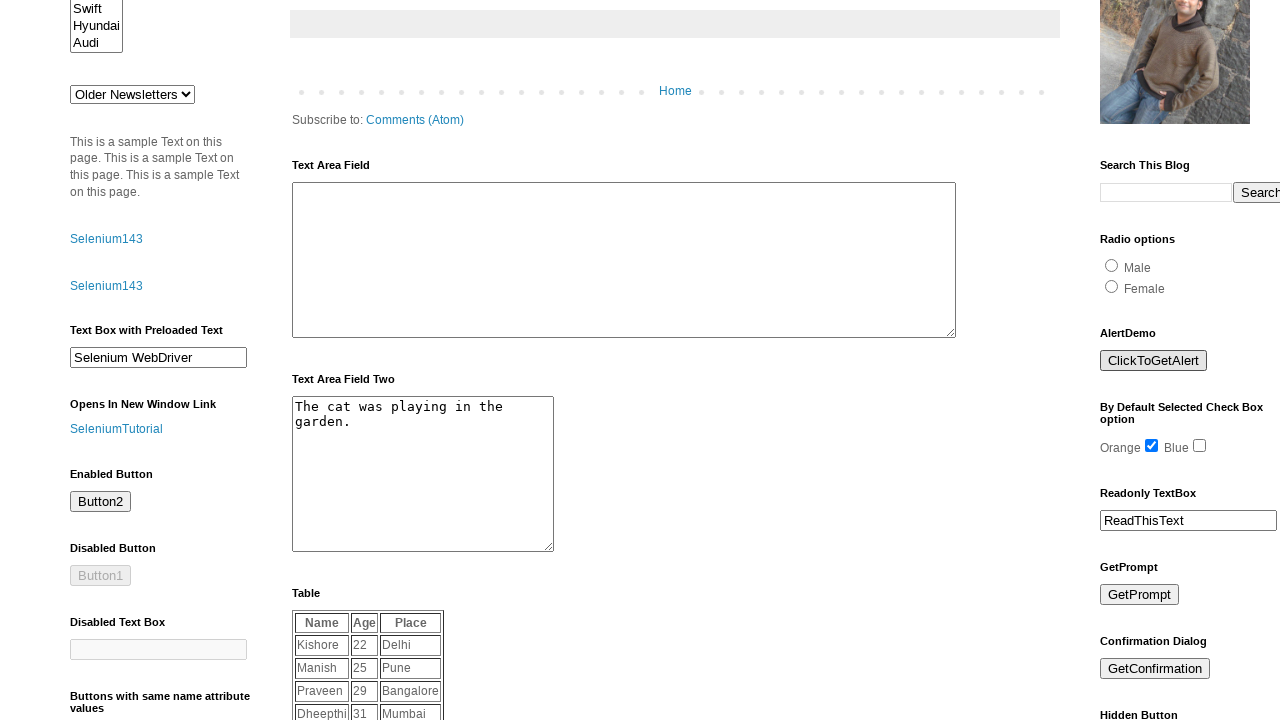

Configured dialog handler to accept all alerts
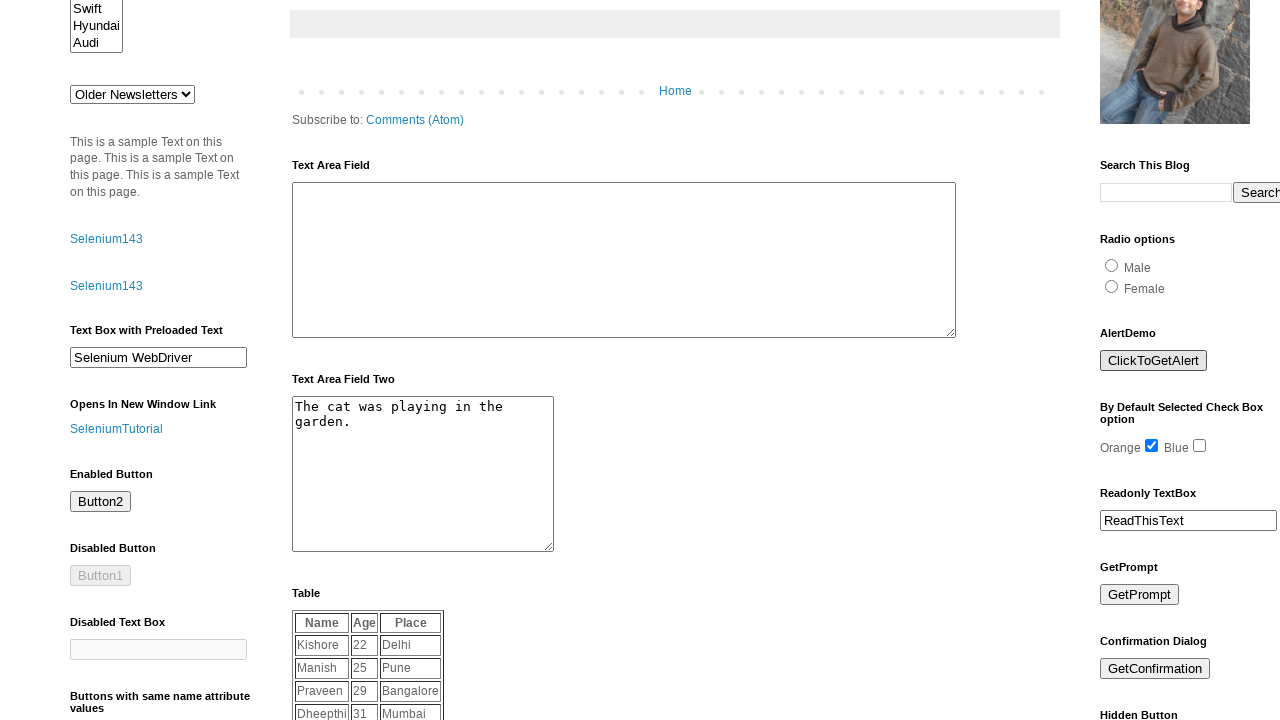

Clicked alert button again with handler in place at (1154, 361) on #alert1
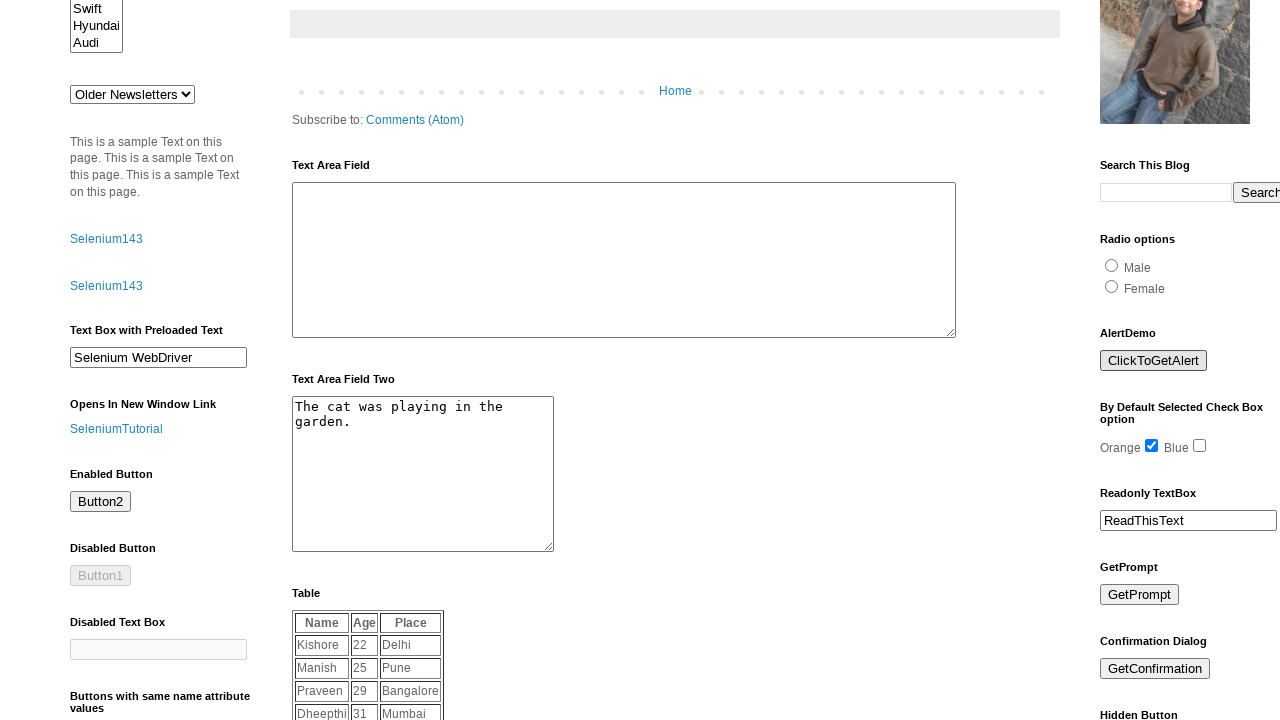

Waited 1 second for alert to be processed
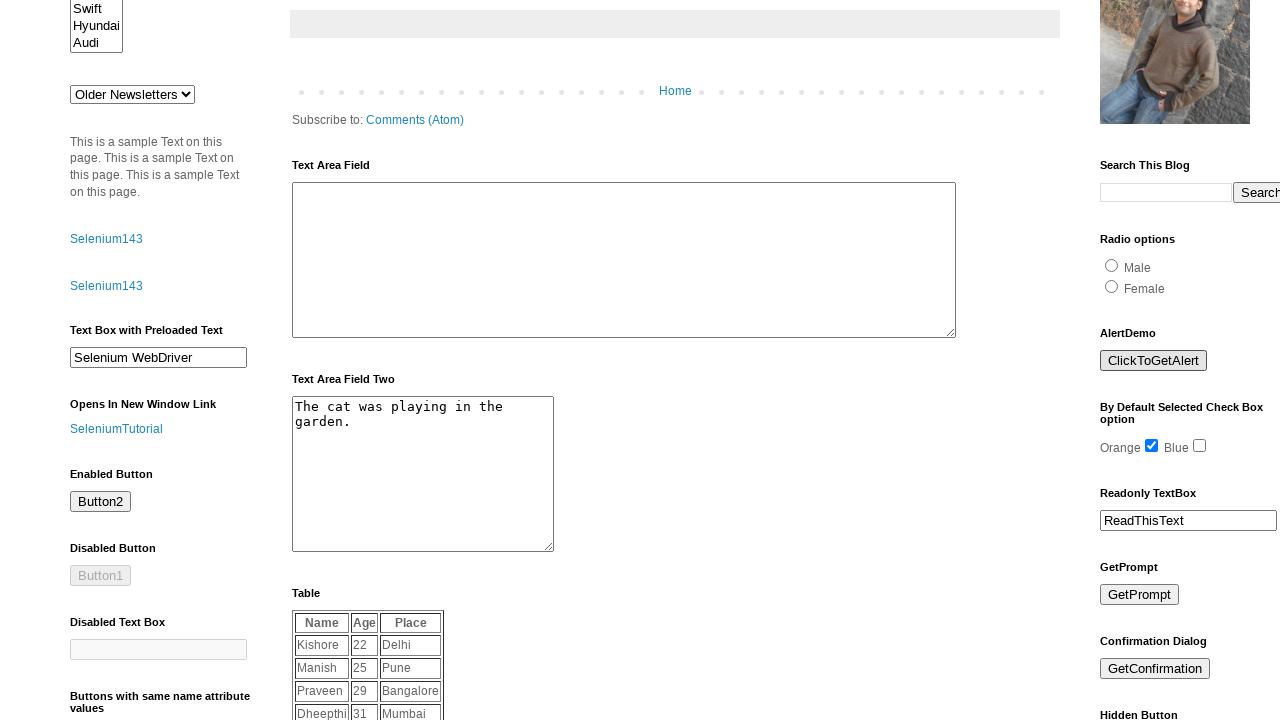

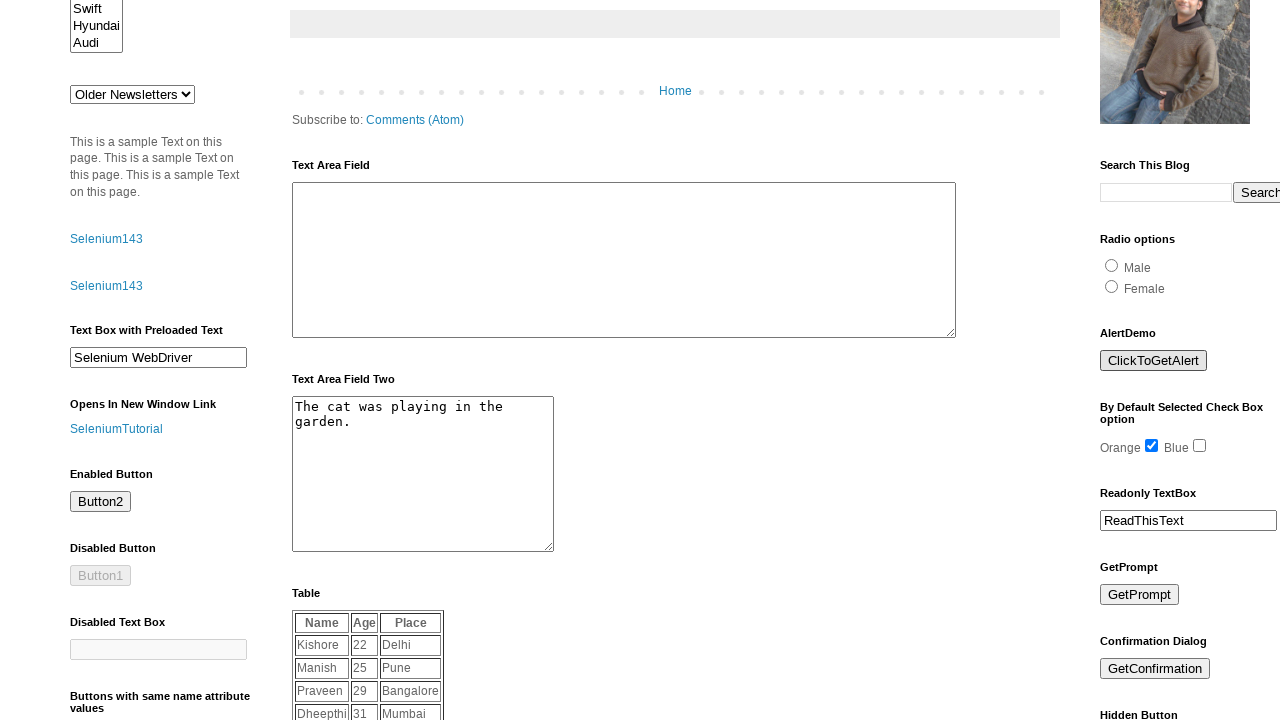